Tests filling the username field on the Sauce Demo login form

Starting URL: https://www.saucedemo.com

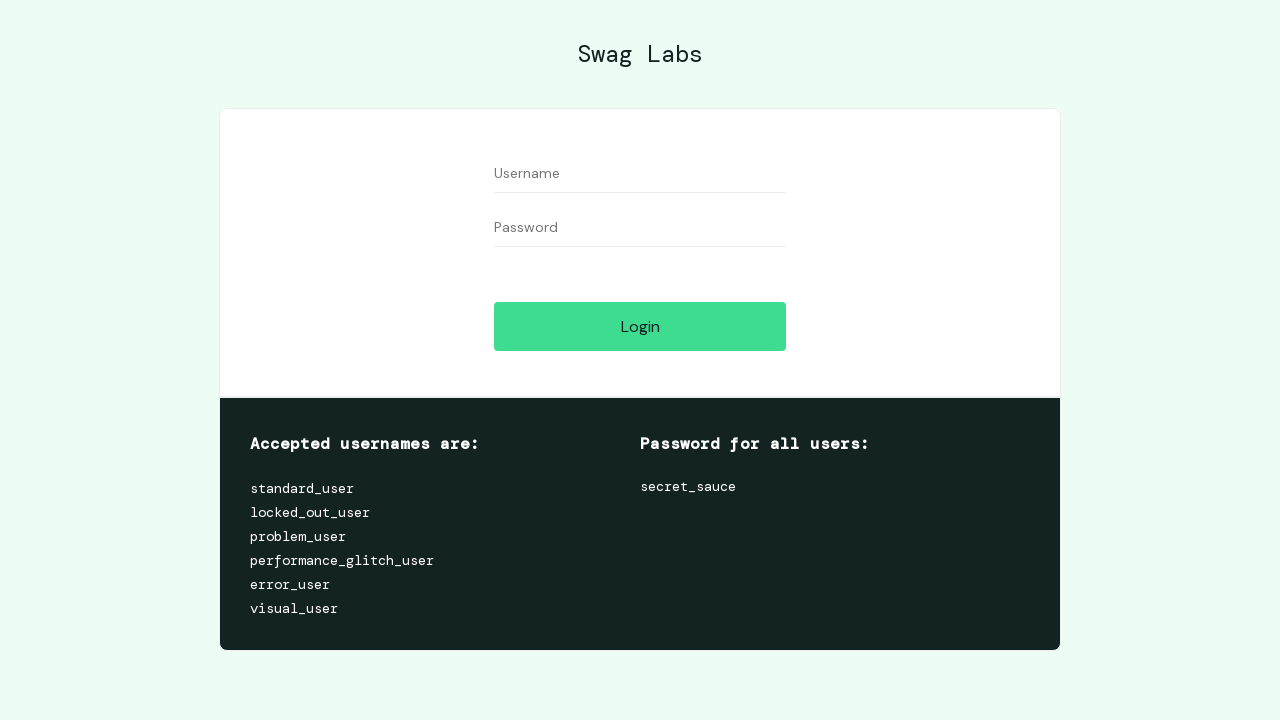

Navigated to Sauce Demo login page
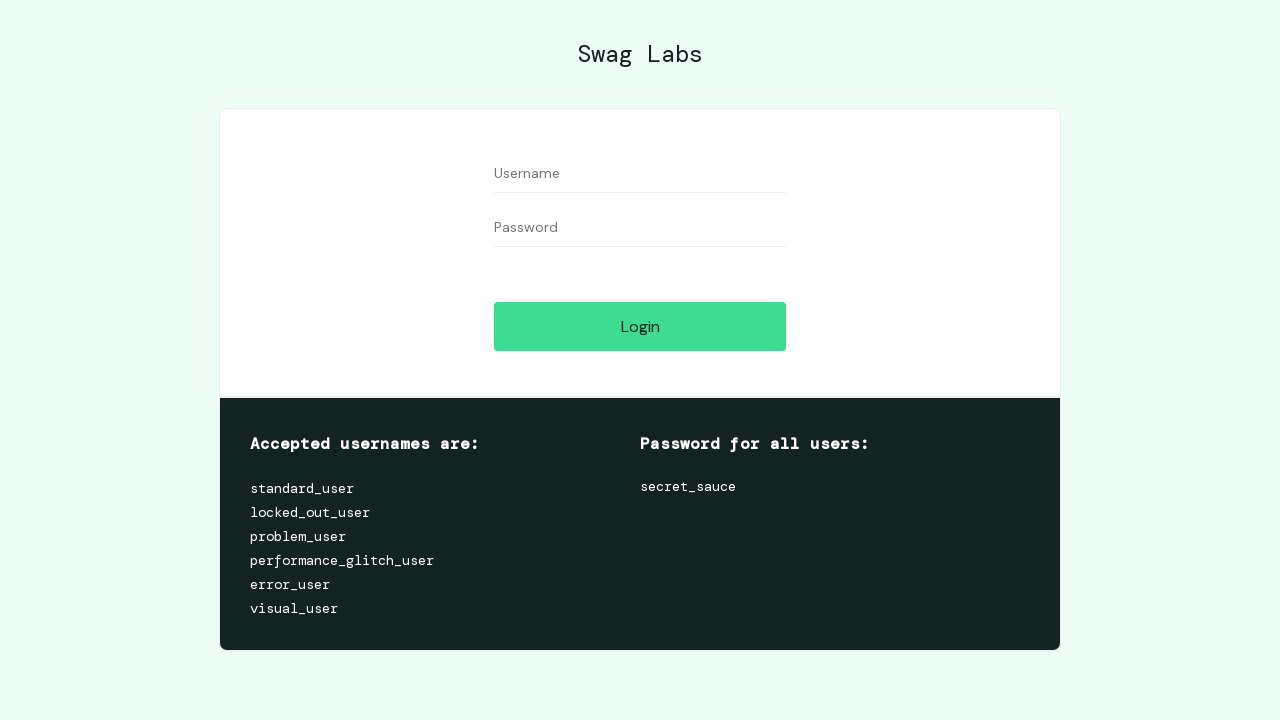

Filled username field with 'Shirwac' on #user-name
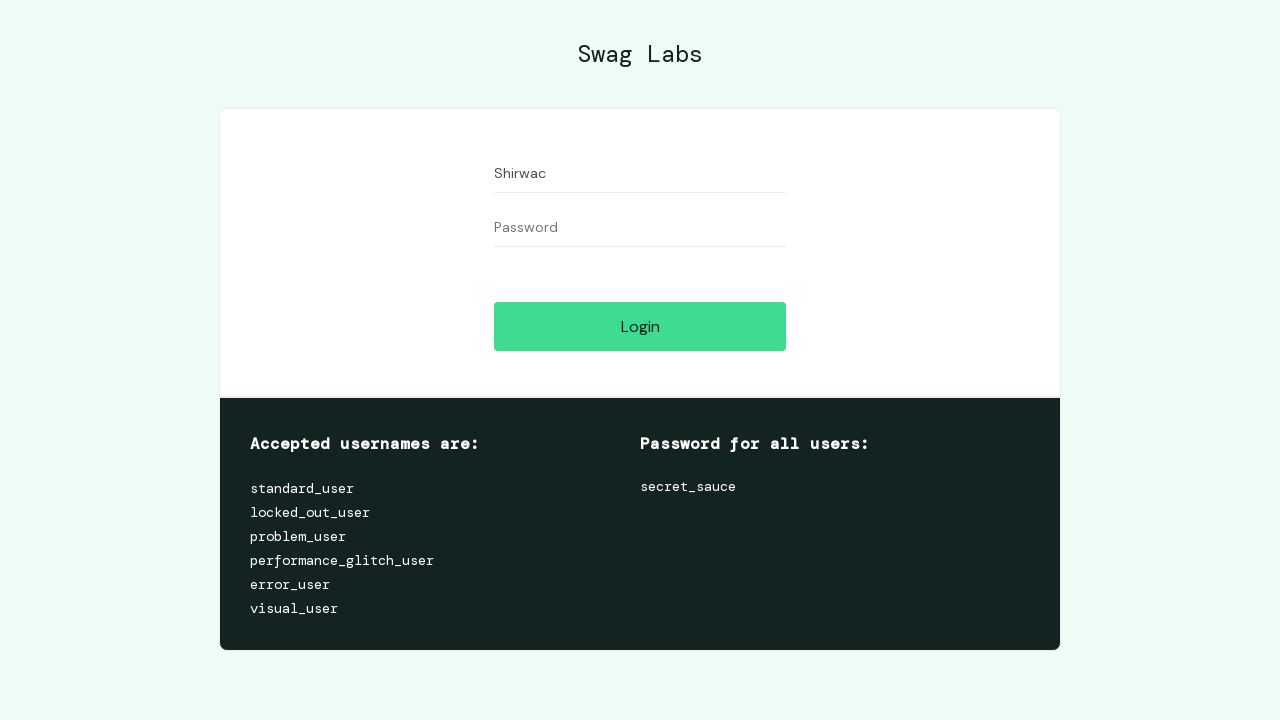

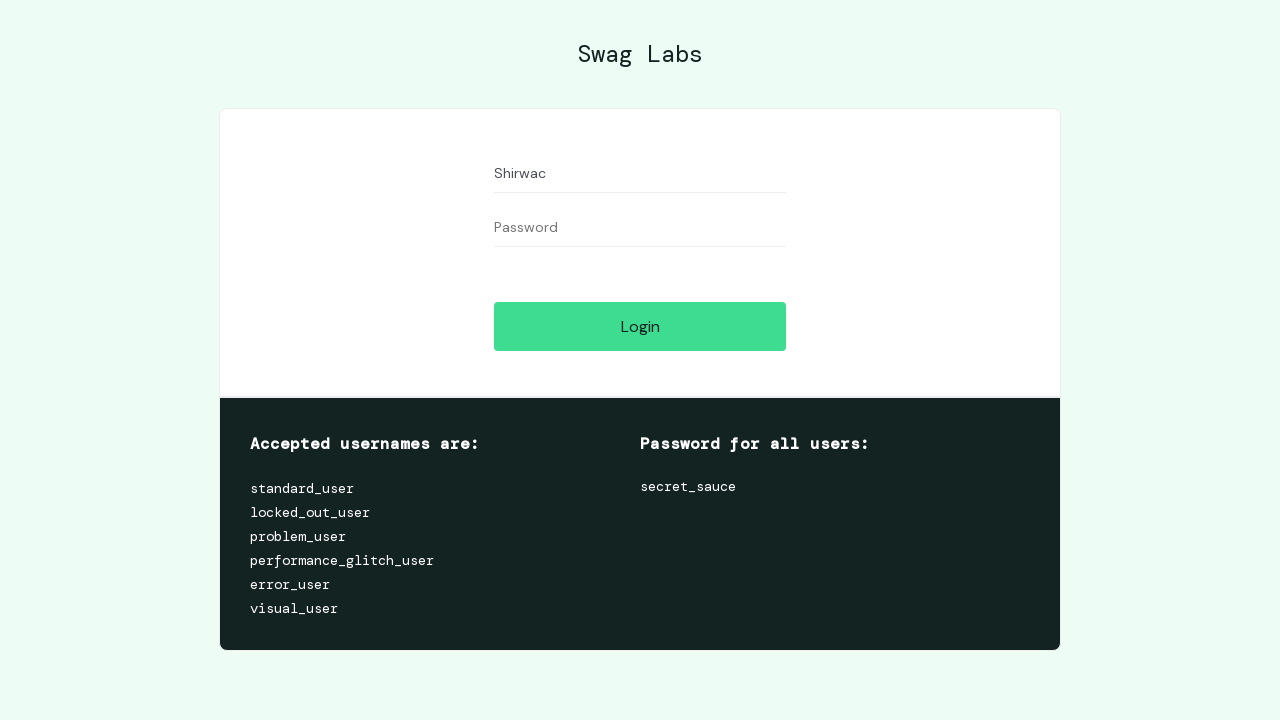